Tests navigation to the Arne nature reserve overview page by hovering over the "Days out" menu, clicking "Visit a reserve", and then selecting the Arne reserve link.

Starting URL: https://www.rspb.org.uk

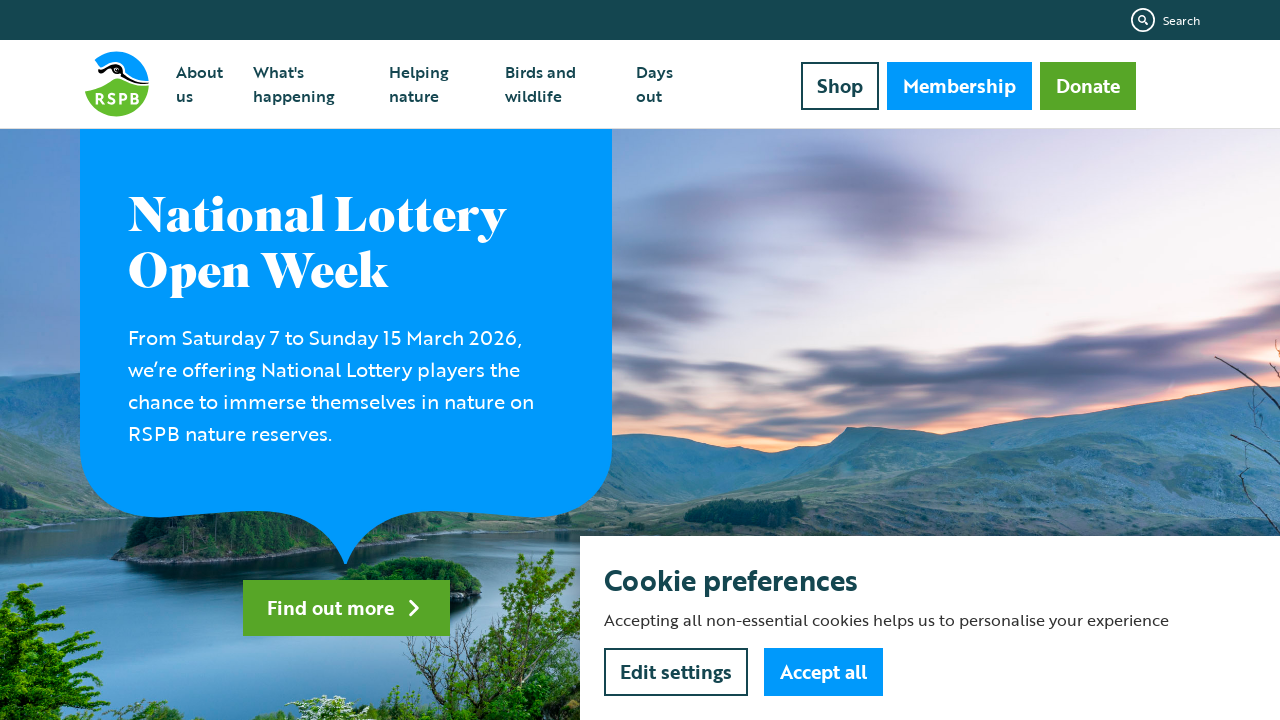

Hovered over 'Days out' menu at (663, 84) on xpath=//a[normalize-space()='Days out']
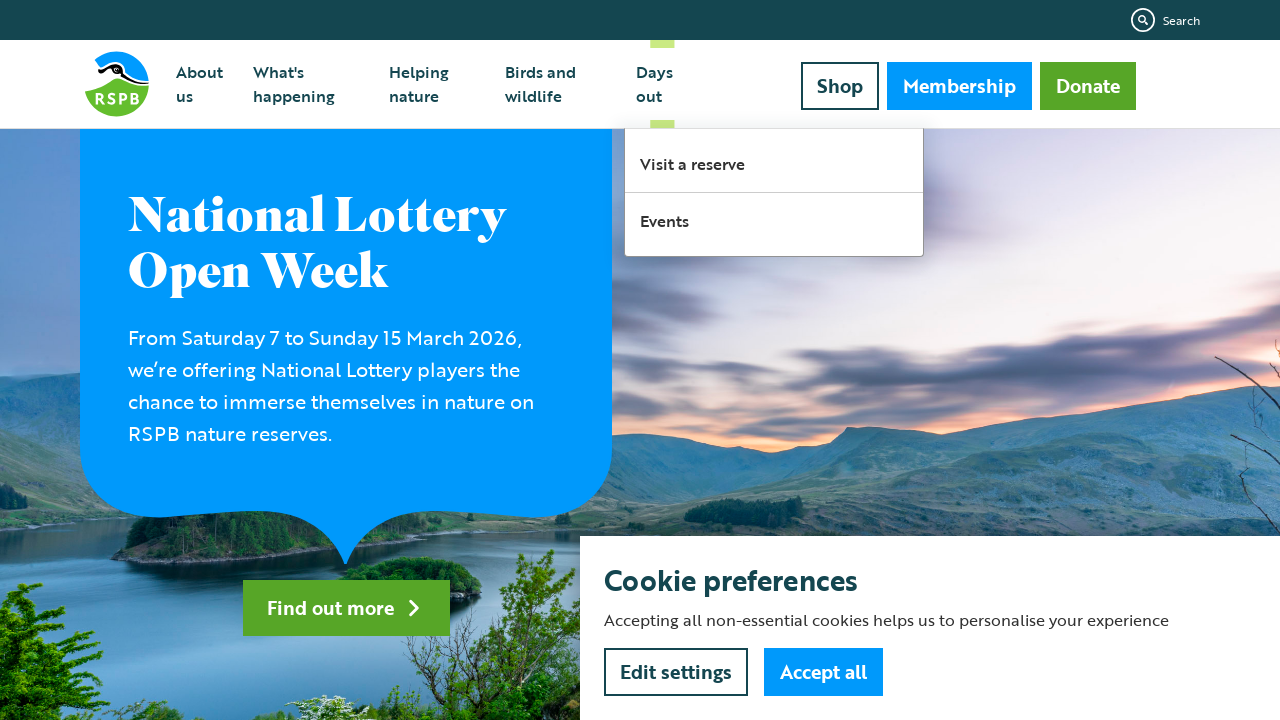

Clicked 'Visit a reserve' link at (774, 161) on xpath=//a[normalize-space()='Visit a reserve']
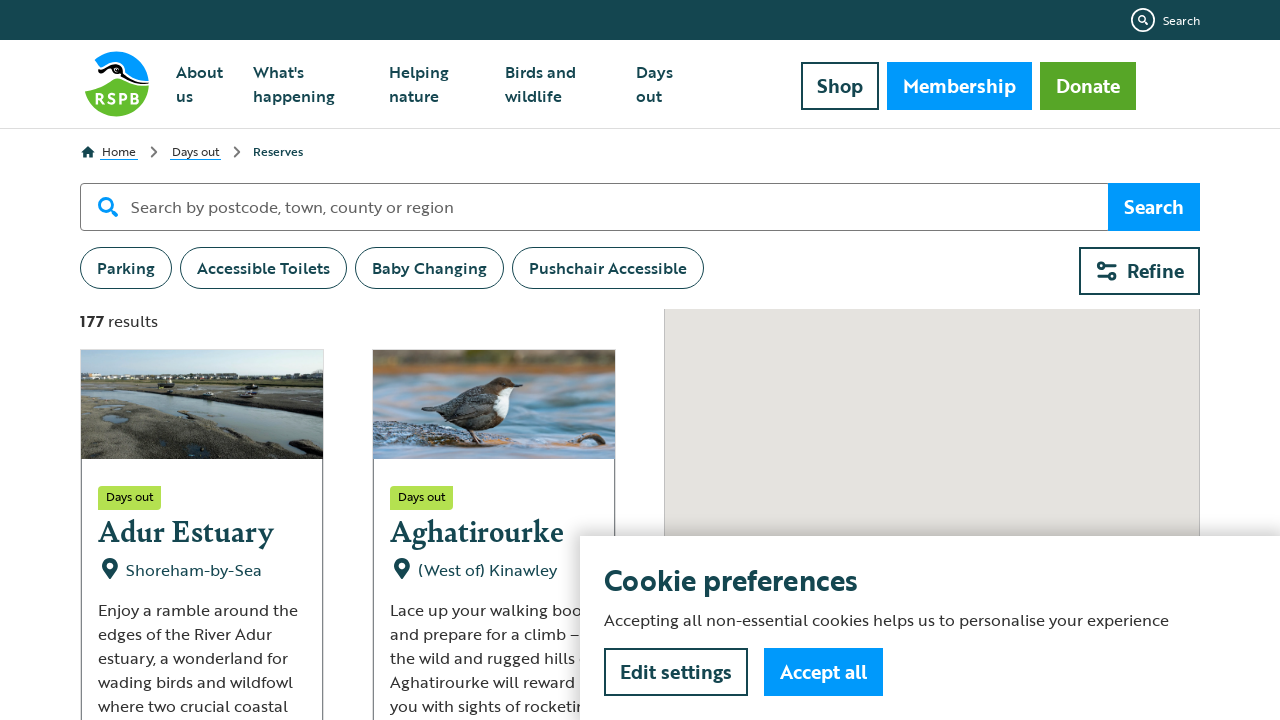

Clicked Arne reserve link at (202, 360) on xpath=//a[@href='/days-out/reserves/arne']
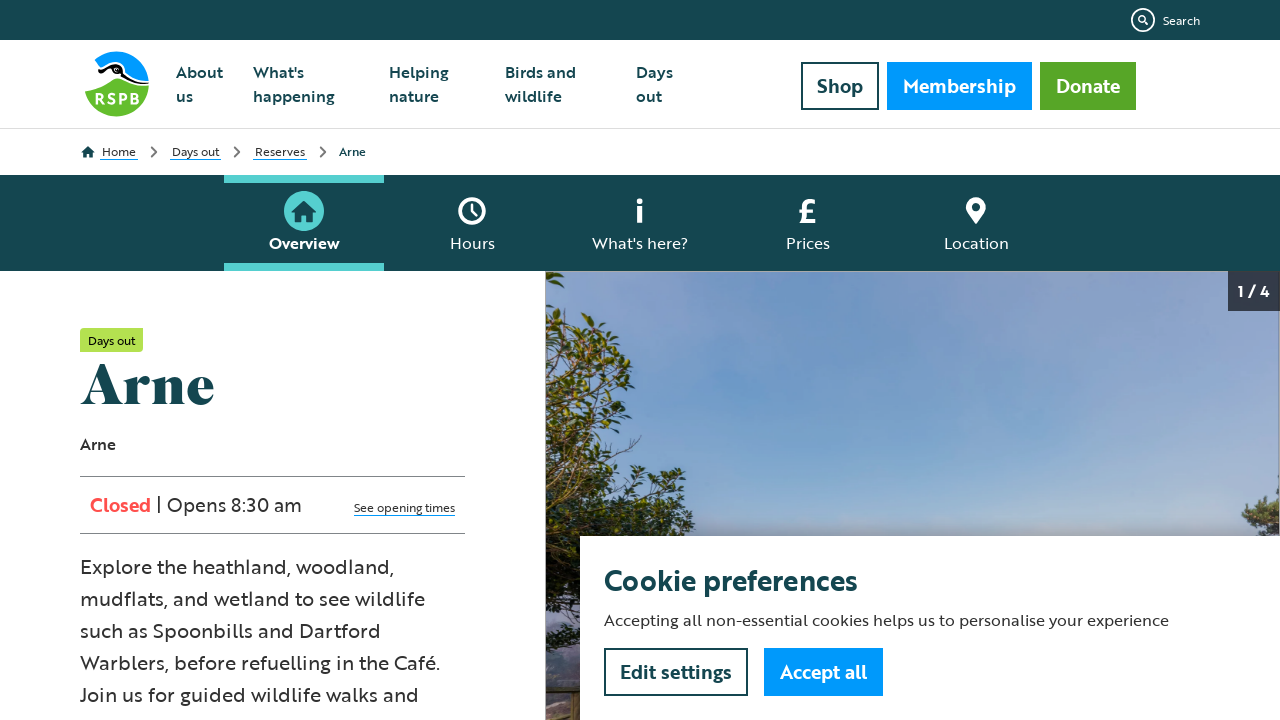

Arne reserve page loaded with title heading
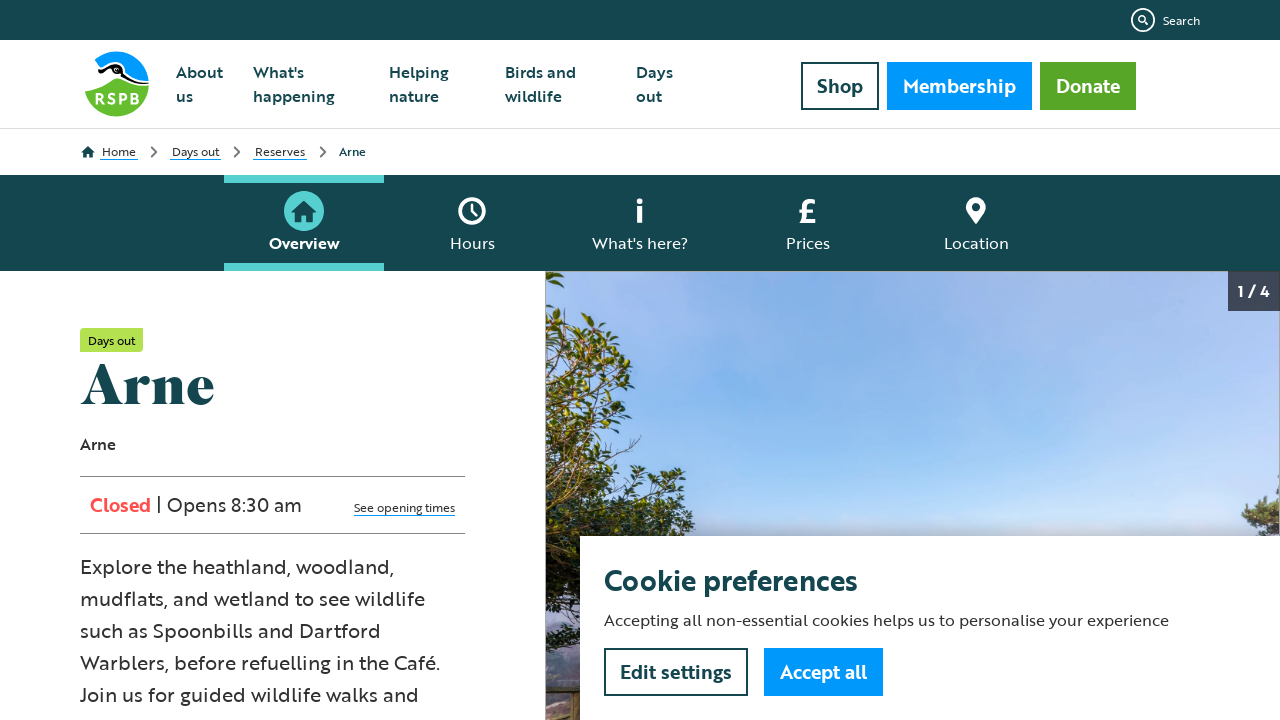

Verified page title contains 'Arne'
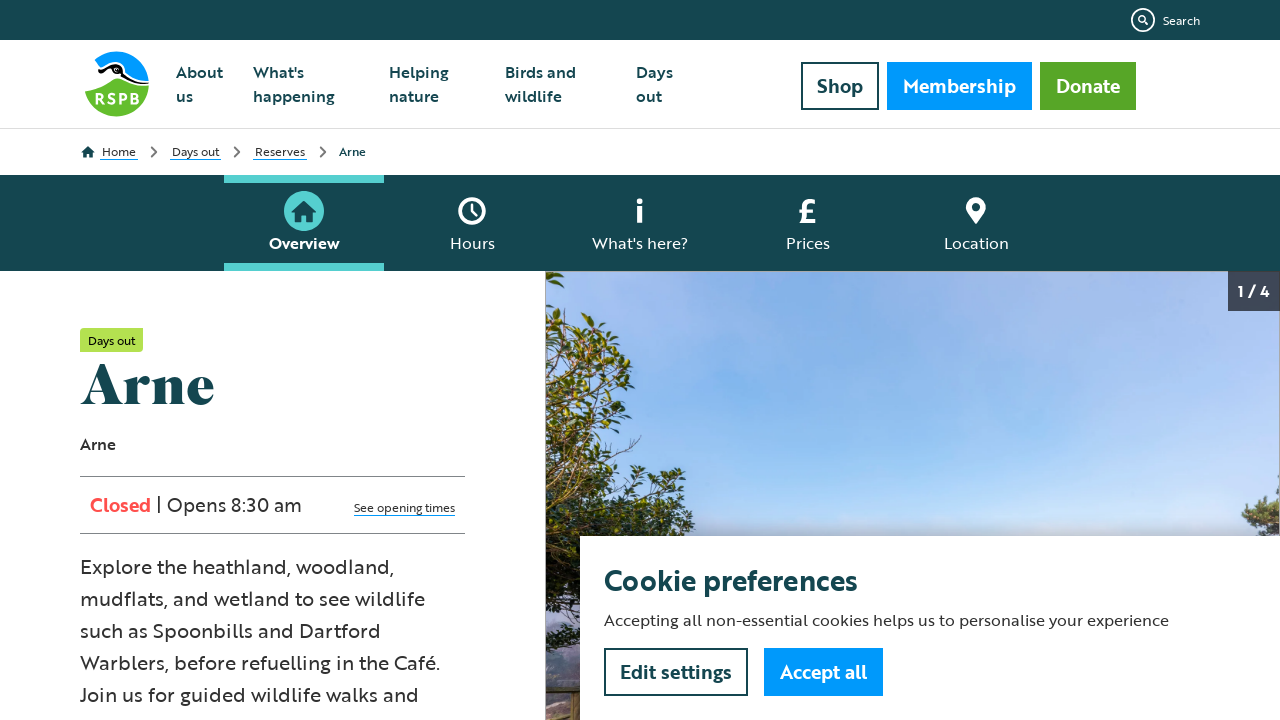

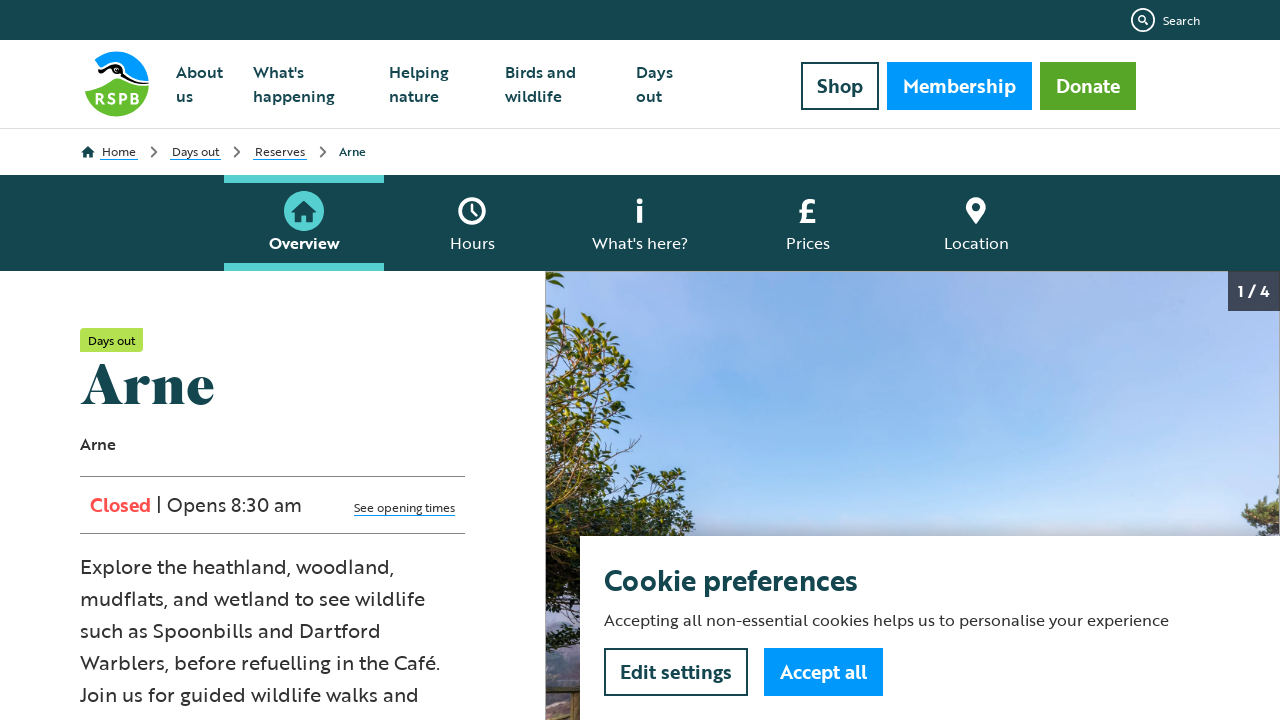